Tests drag and drop functionality on jQueryUI demo page by dragging a draggable element onto a droppable target within an iframe

Starting URL: https://jqueryui.com/droppable/

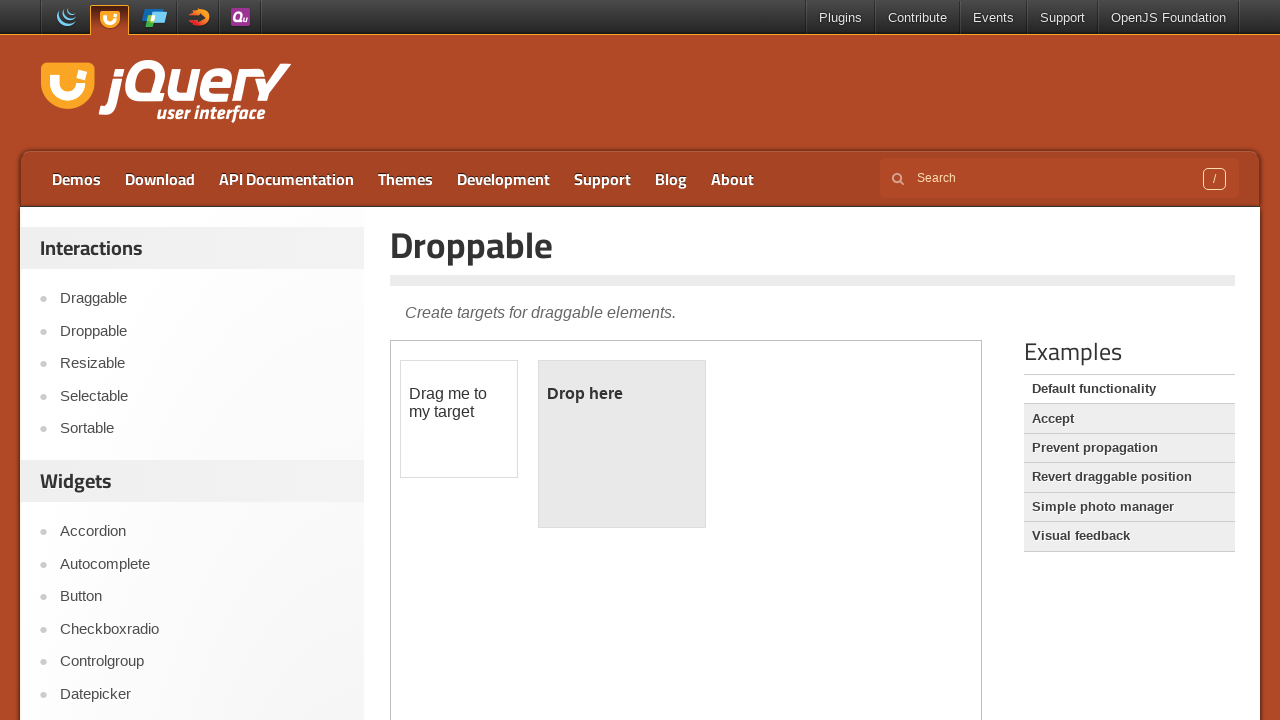

Located the demo iframe
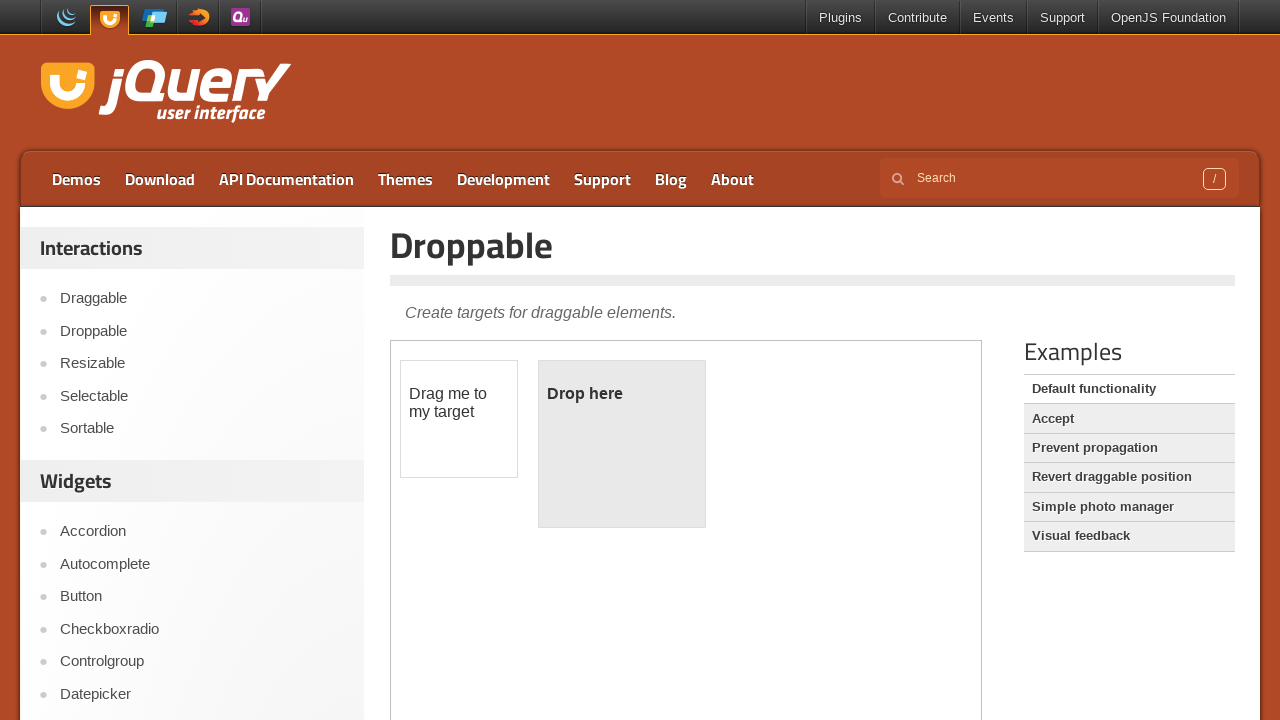

Clicked on the droppable target element at (622, 444) on iframe.demo-frame >> internal:control=enter-frame >> #droppable
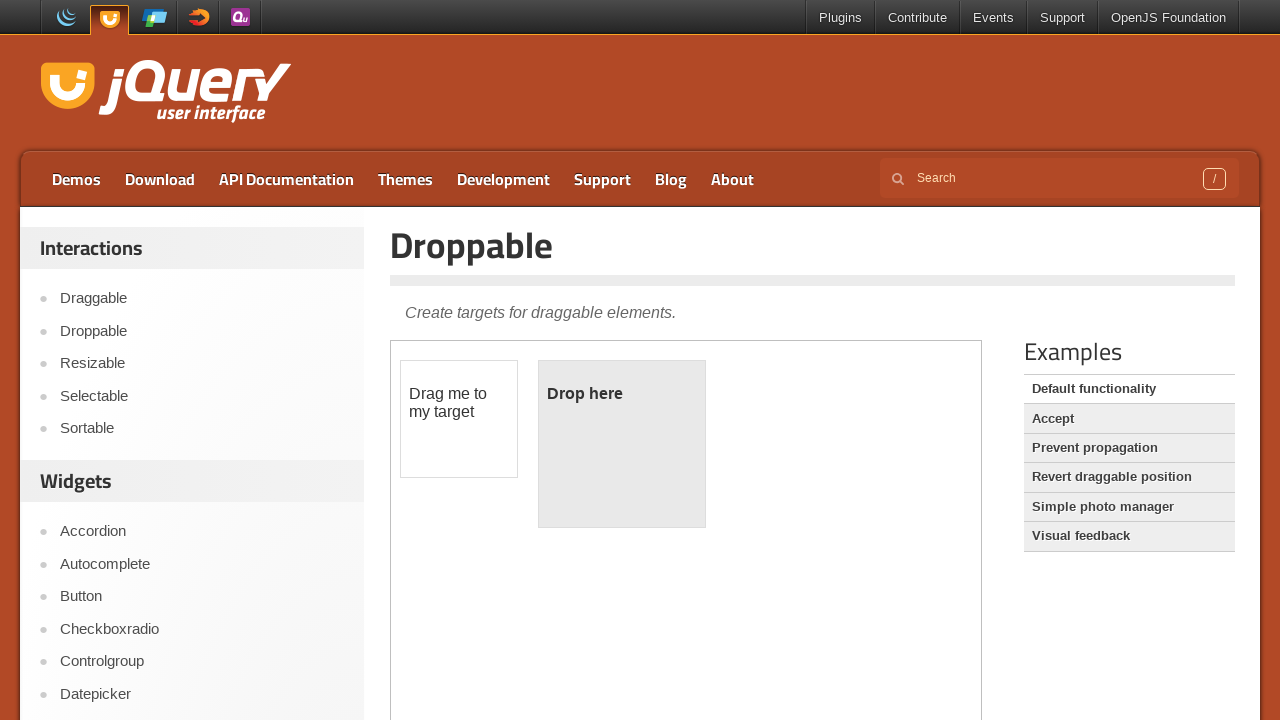

Located the draggable source element
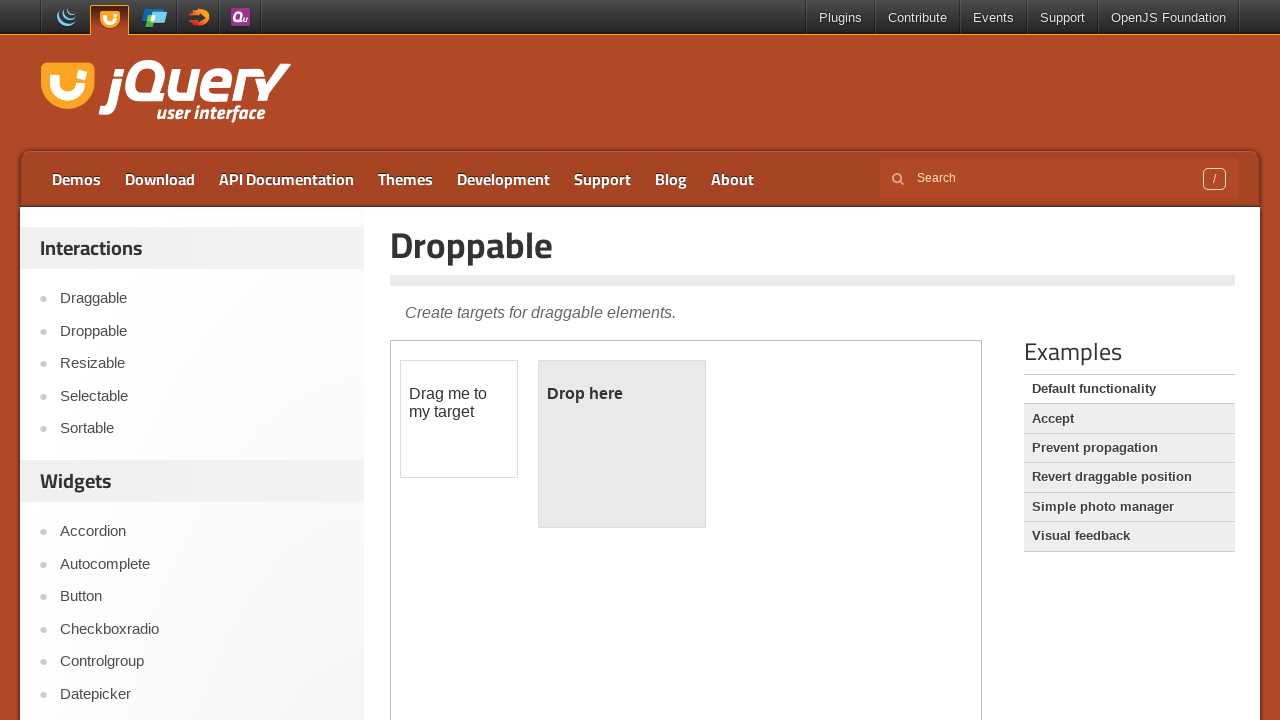

Located the droppable target element
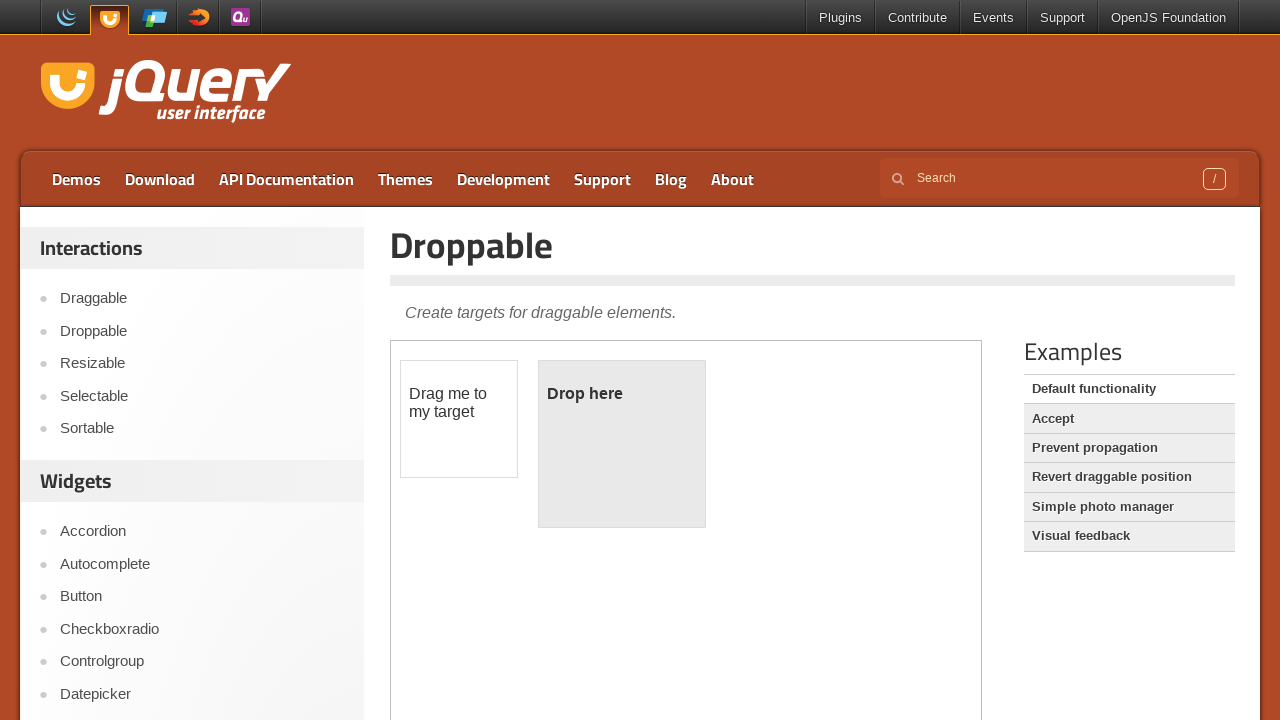

Dragged the draggable element onto the droppable target at (622, 444)
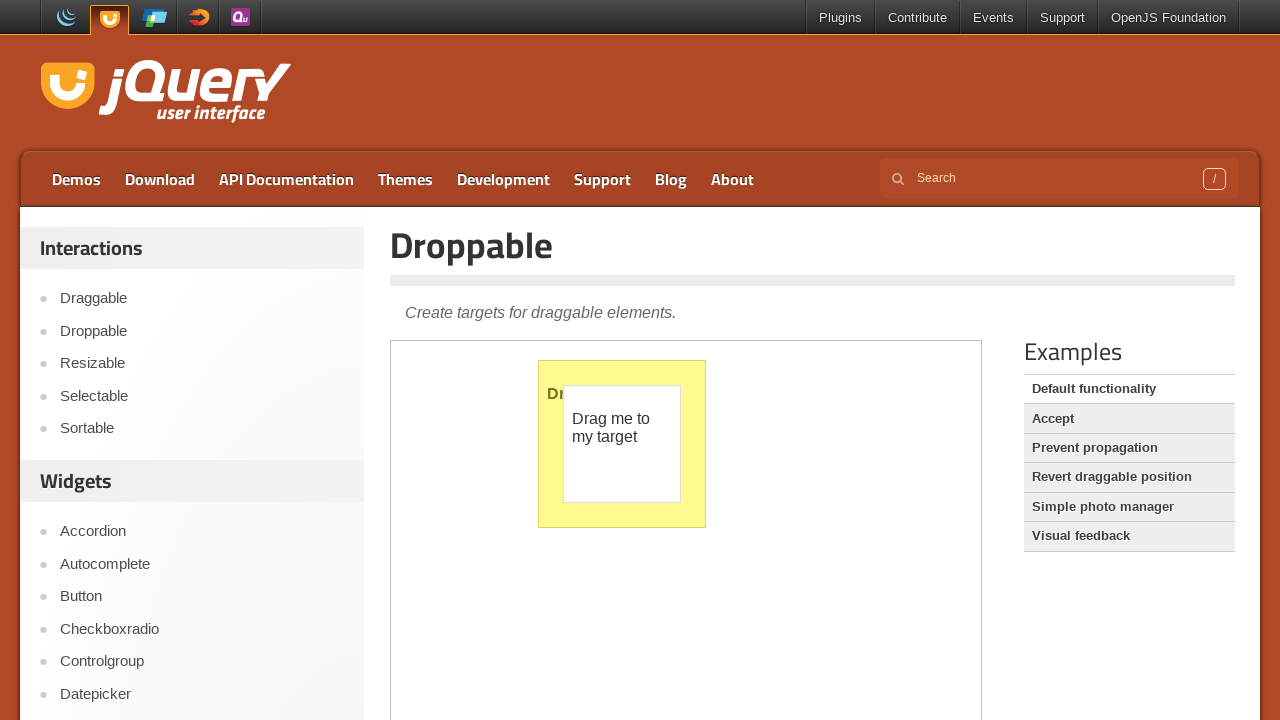

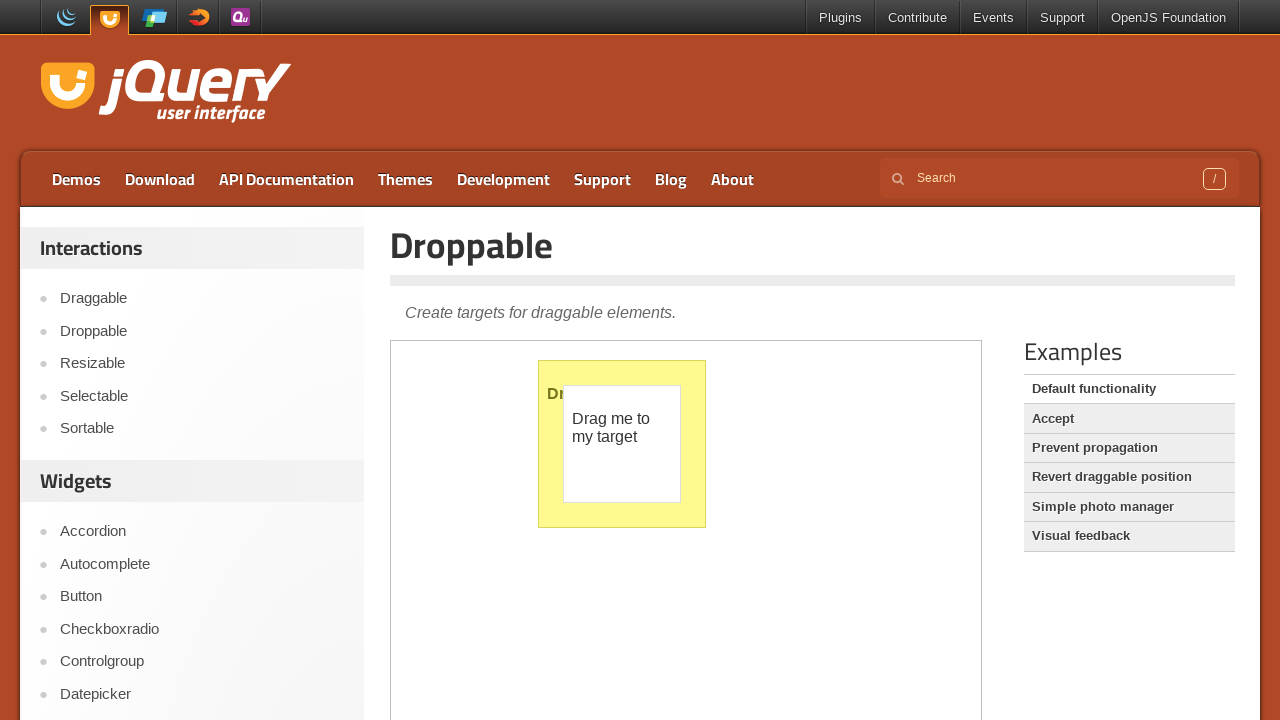